Tests checkbox selection by finding all checkboxes and clicking the one with id 'code'

Starting URL: http://seleniumpractise.blogspot.com/2016/08/how-to-automate-radio-button-in.html

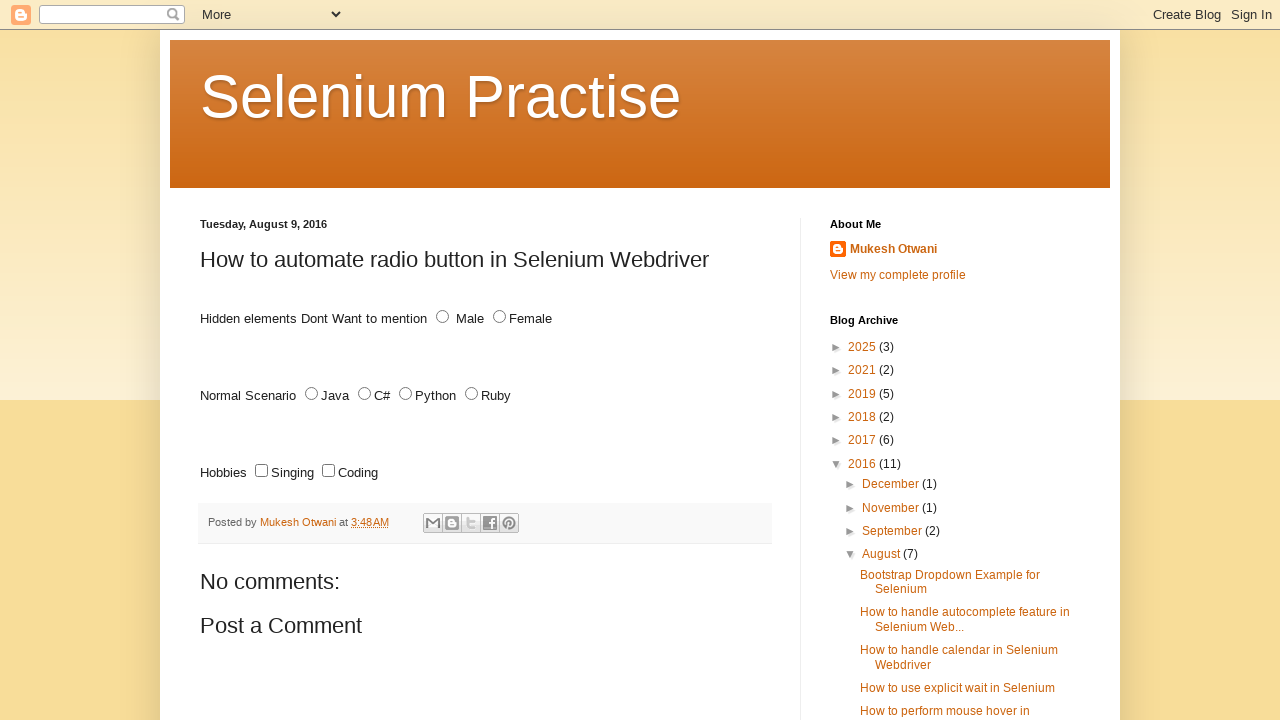

Located all checkboxes with name='lang'
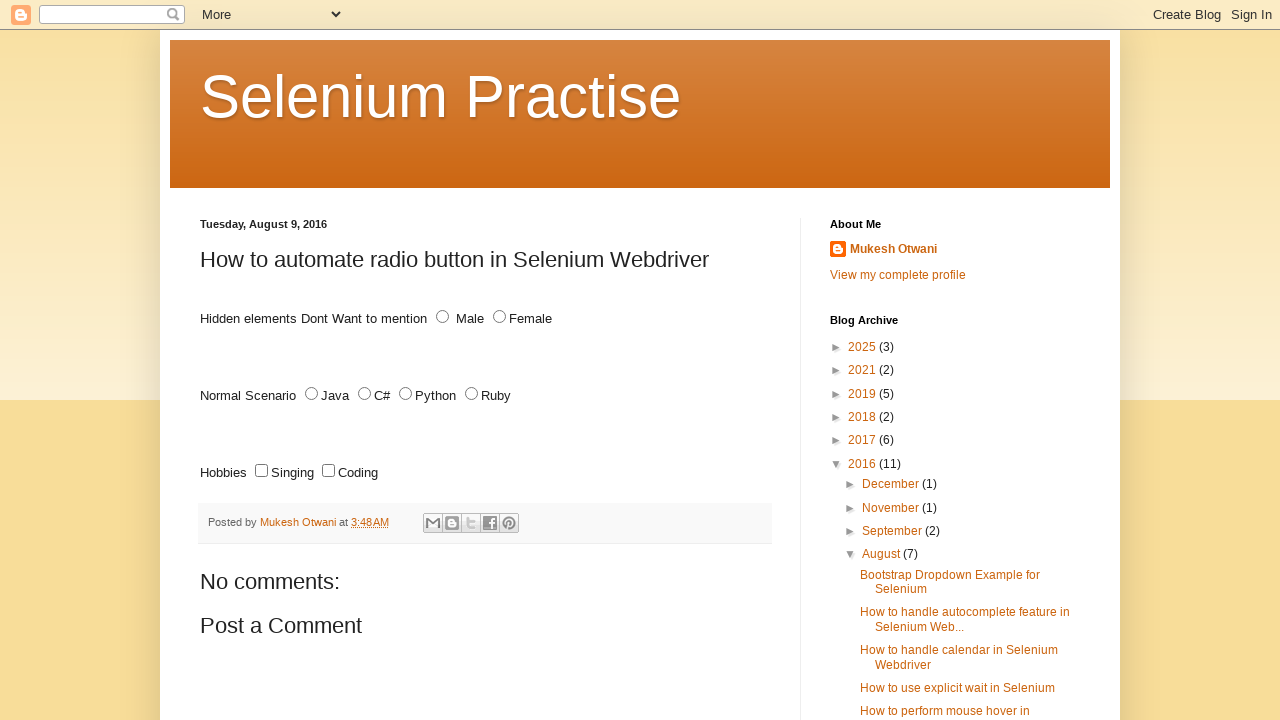

Retrieved id attribute from checkbox: sing
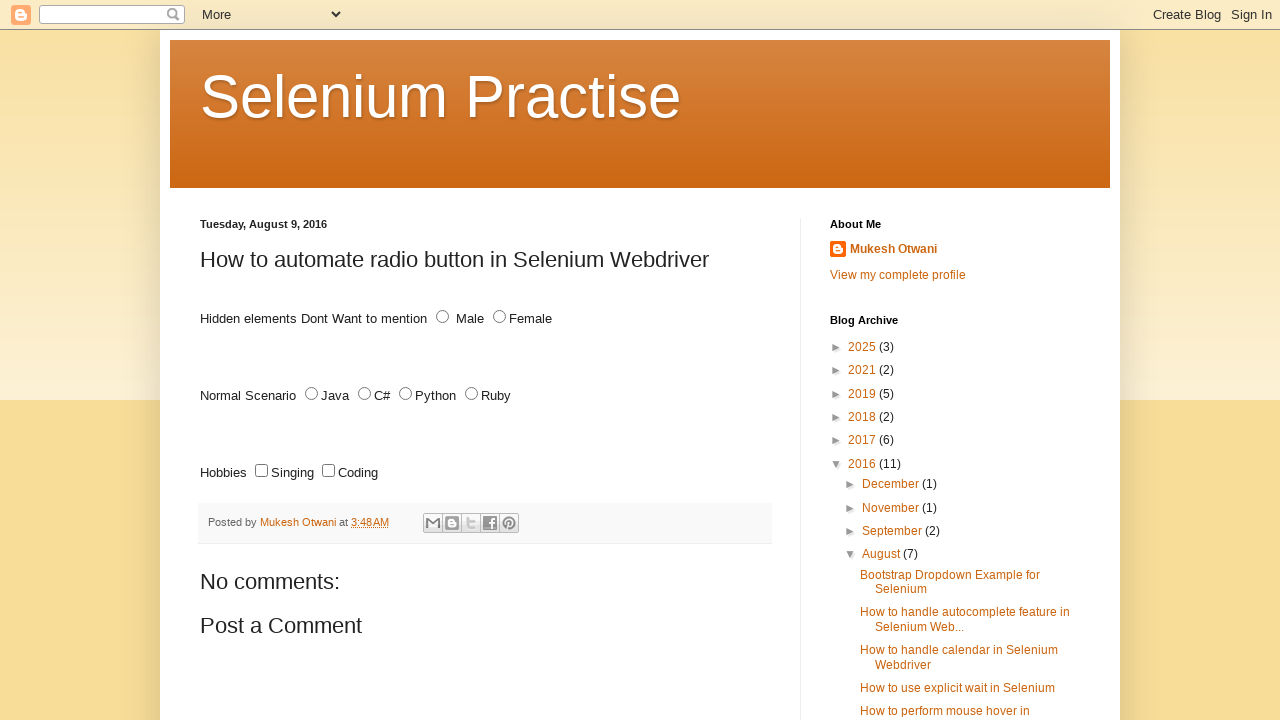

Retrieved id attribute from checkbox: code
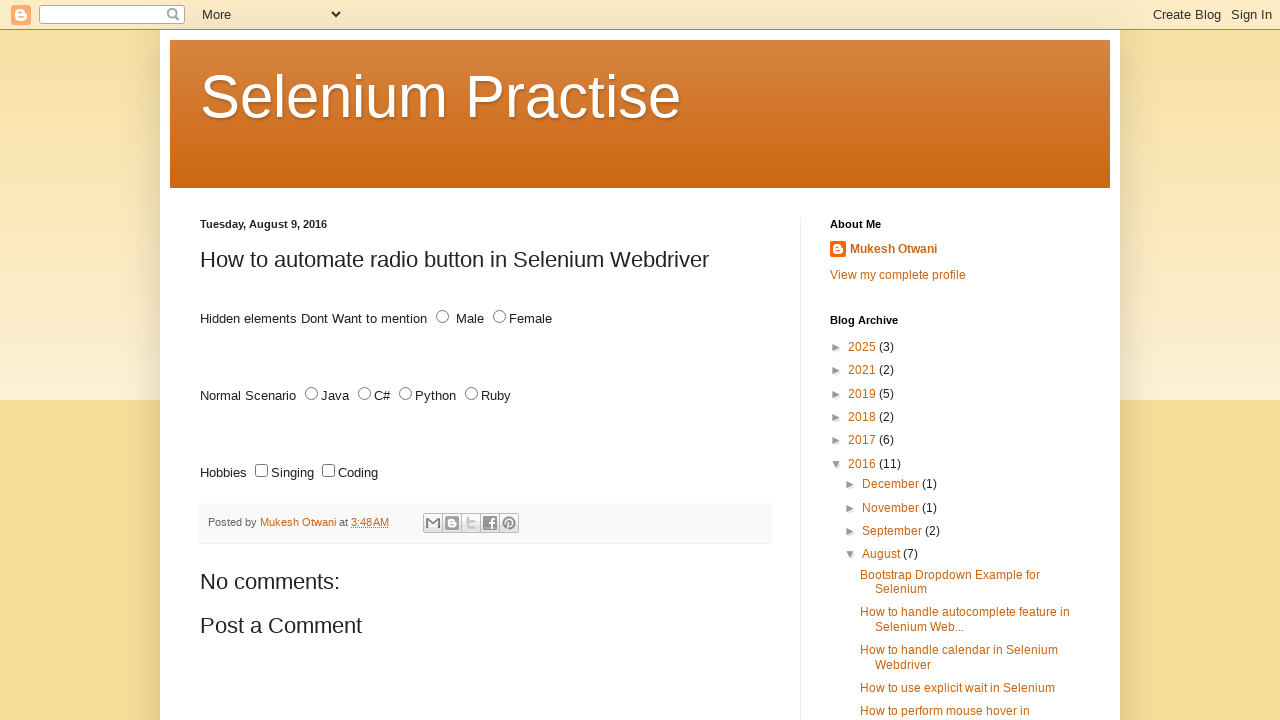

Clicked checkbox with id='code' at (328, 471) on input[name='lang'][type='checkbox'] >> nth=1
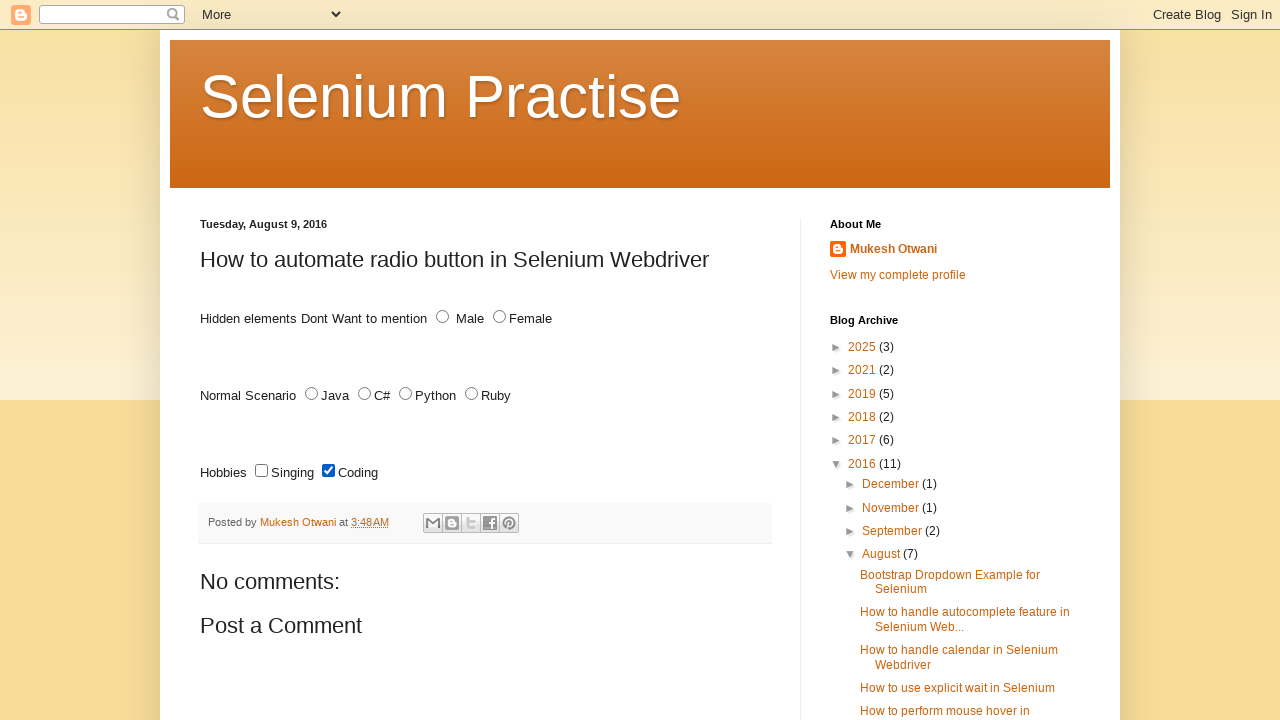

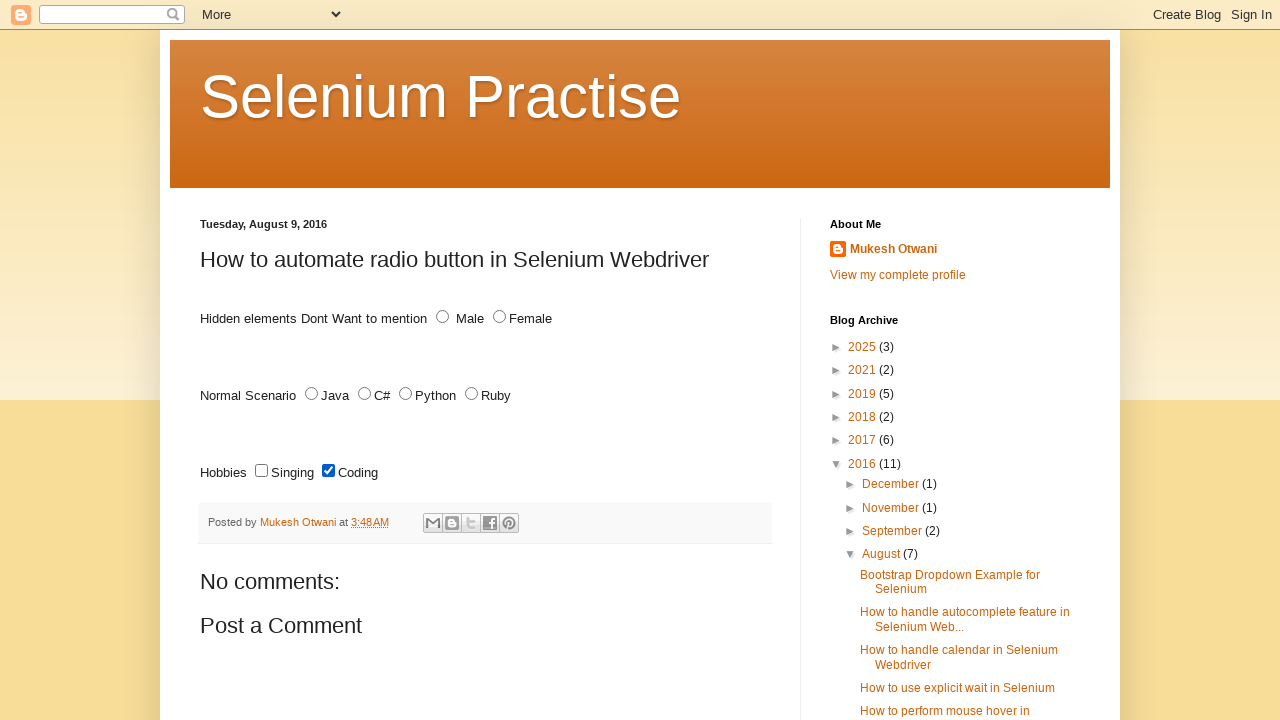